Tests the registration form page by verifying the page title and selecting "SDET" from the job title dropdown, then verifying the selection.

Starting URL: https://practice.cydeo.com/registration_form

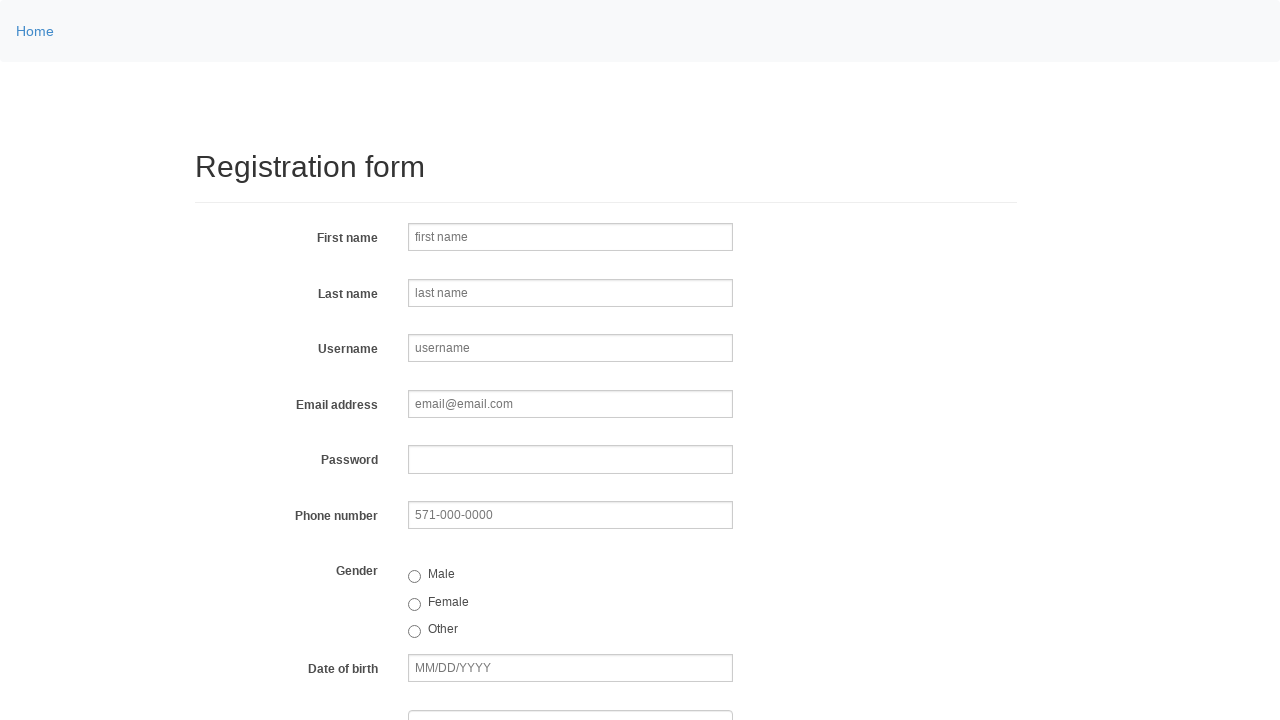

Navigated to registration form page
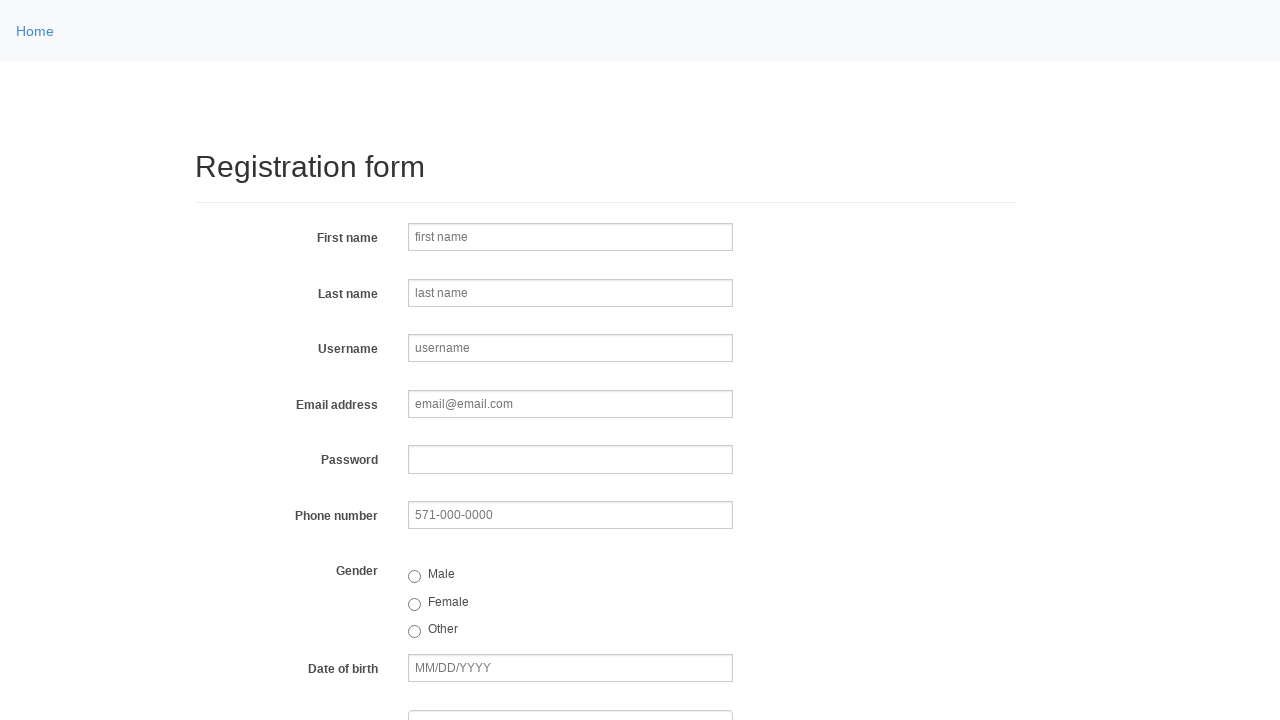

Verified page title is 'Registration Form'
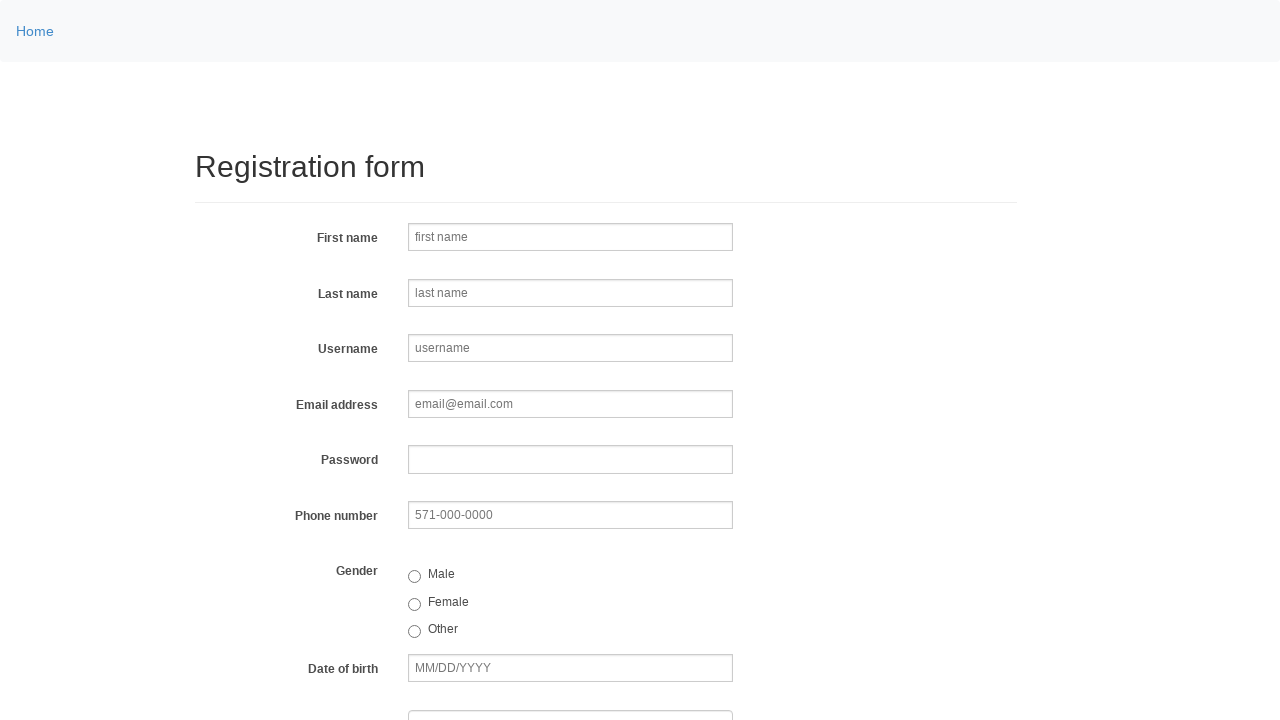

Located job title dropdown element
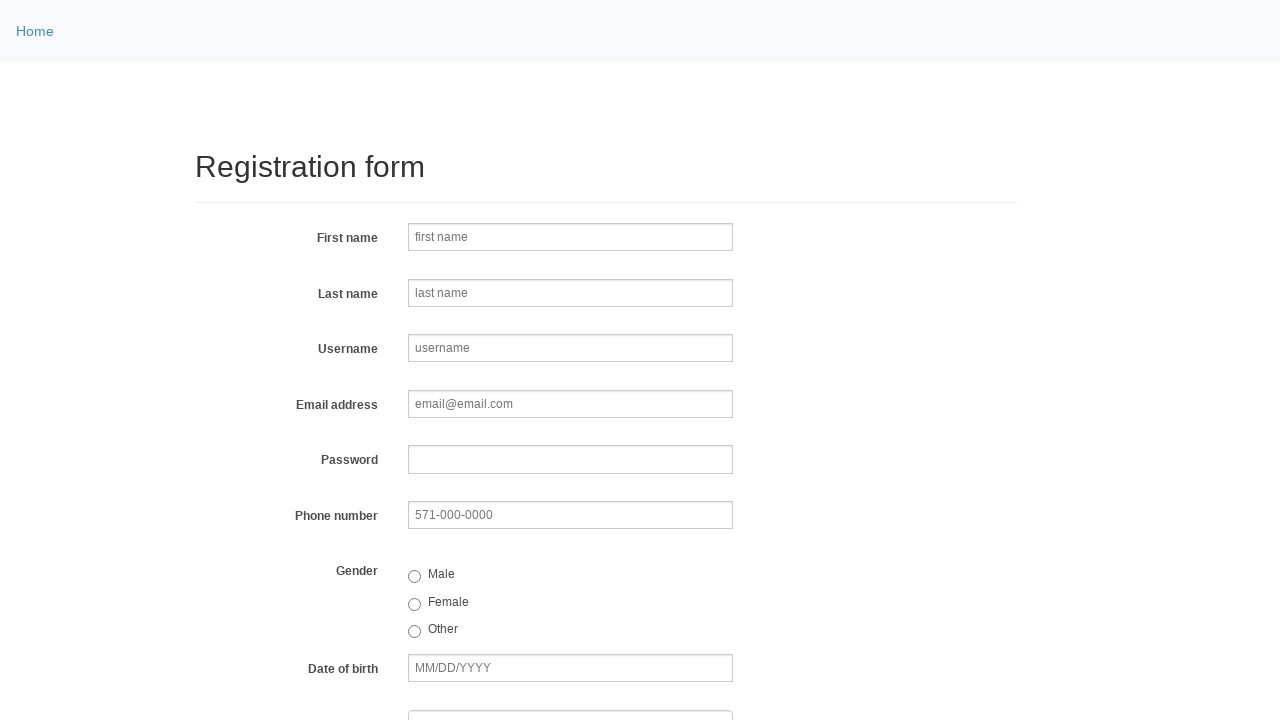

Selected 'SDET' from job title dropdown (index 4) on select[name='job_title']
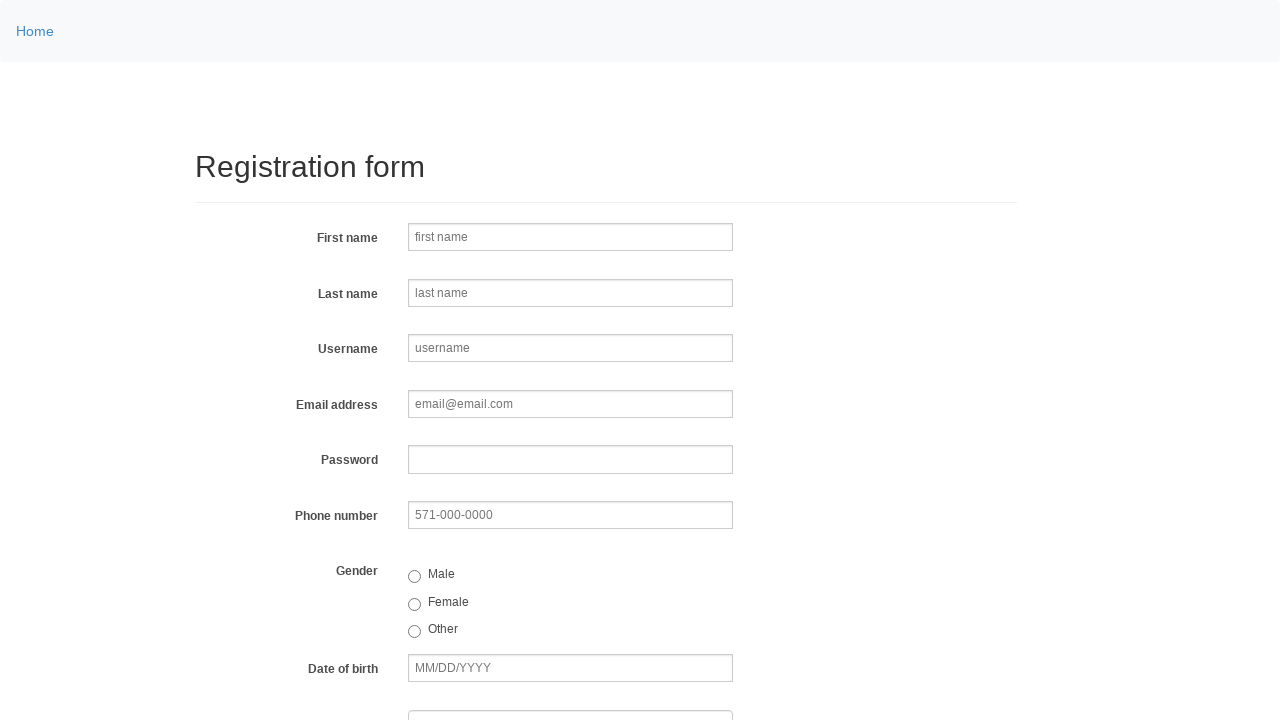

Retrieved the selected job title option text
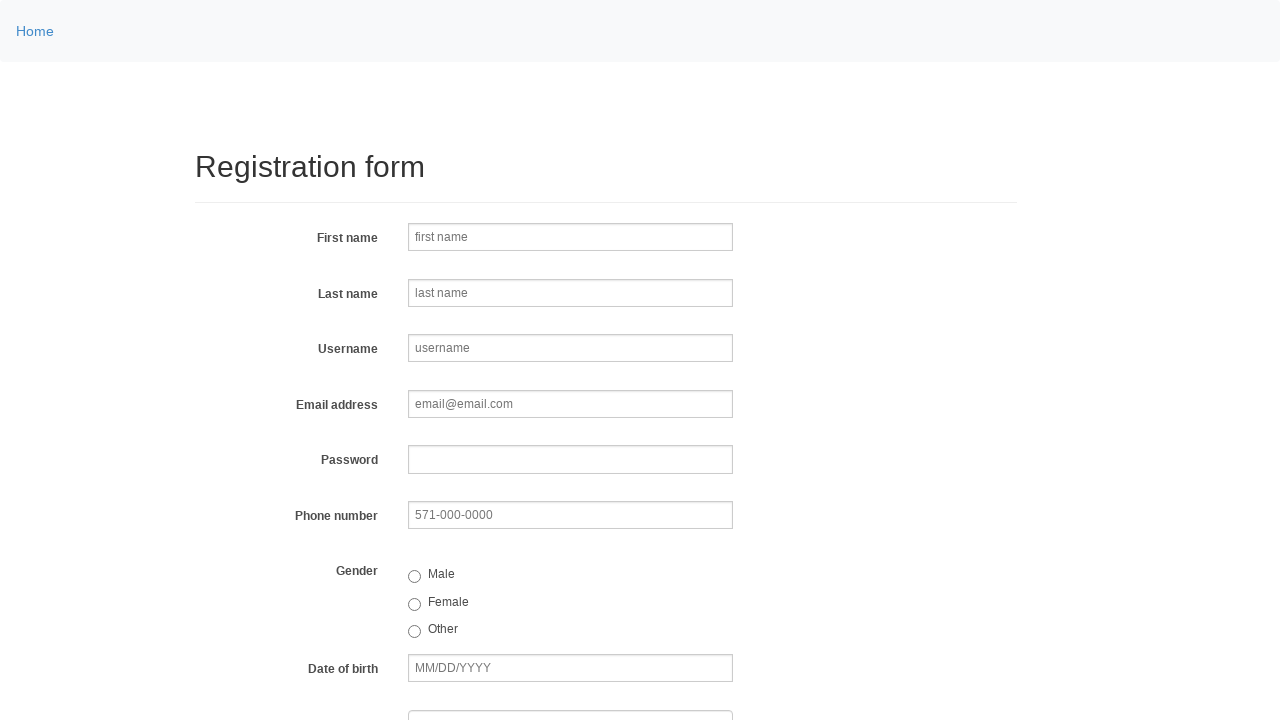

Verified 'SDET' is correctly selected in the dropdown
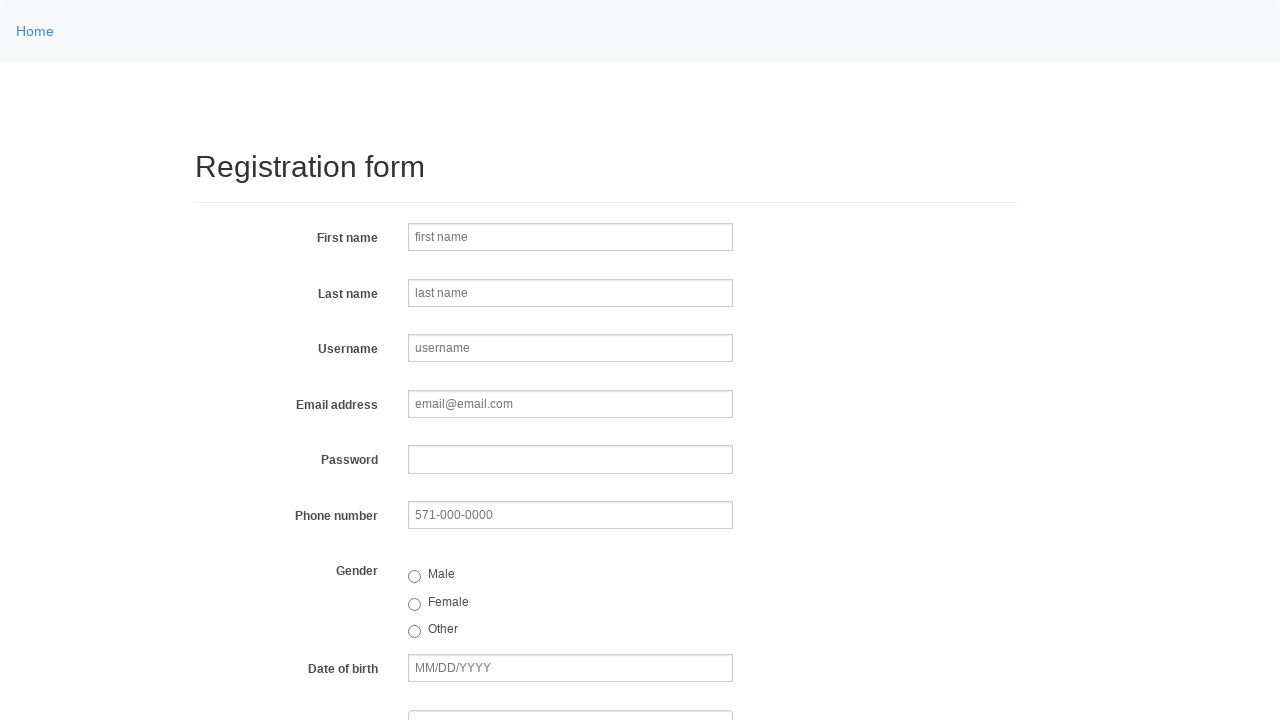

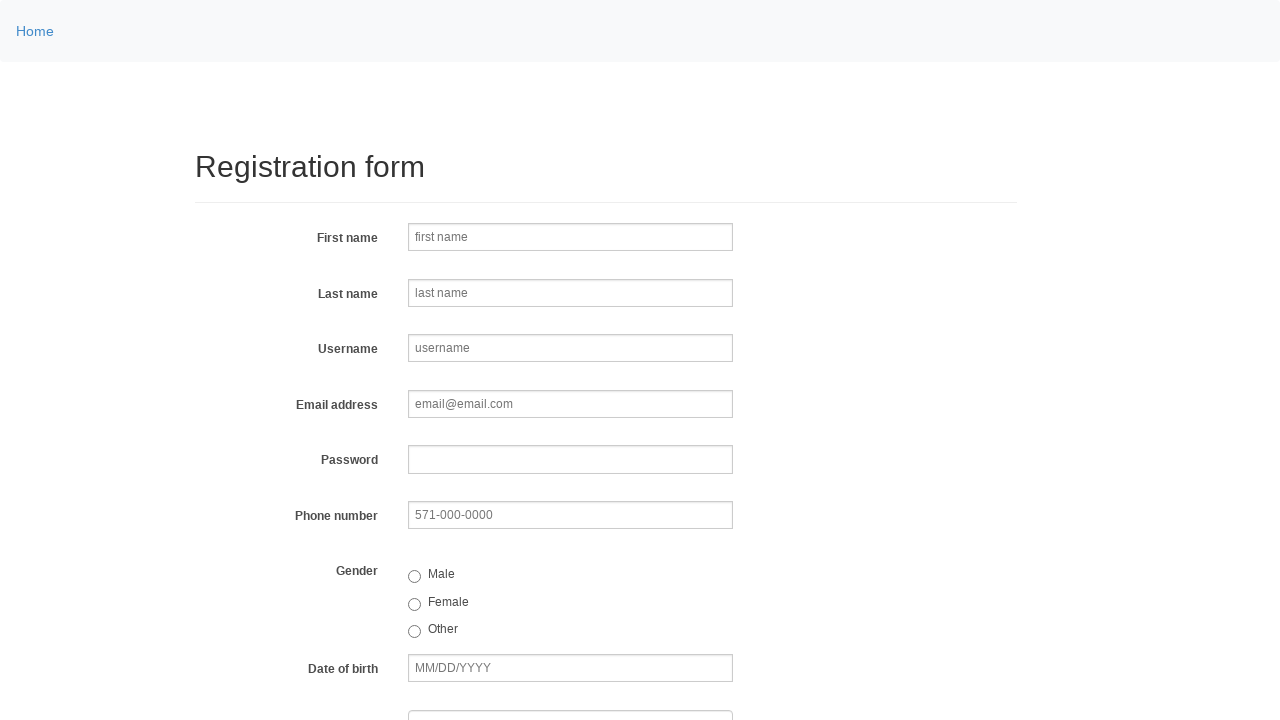